Tests that the first contributor to the Selenide repository on GitHub is Andrei Solntsev by navigating to the repository page, hovering over the first contributor in the sidebar, and verifying the popover shows the expected name.

Starting URL: https://github.com/selenide/selenide

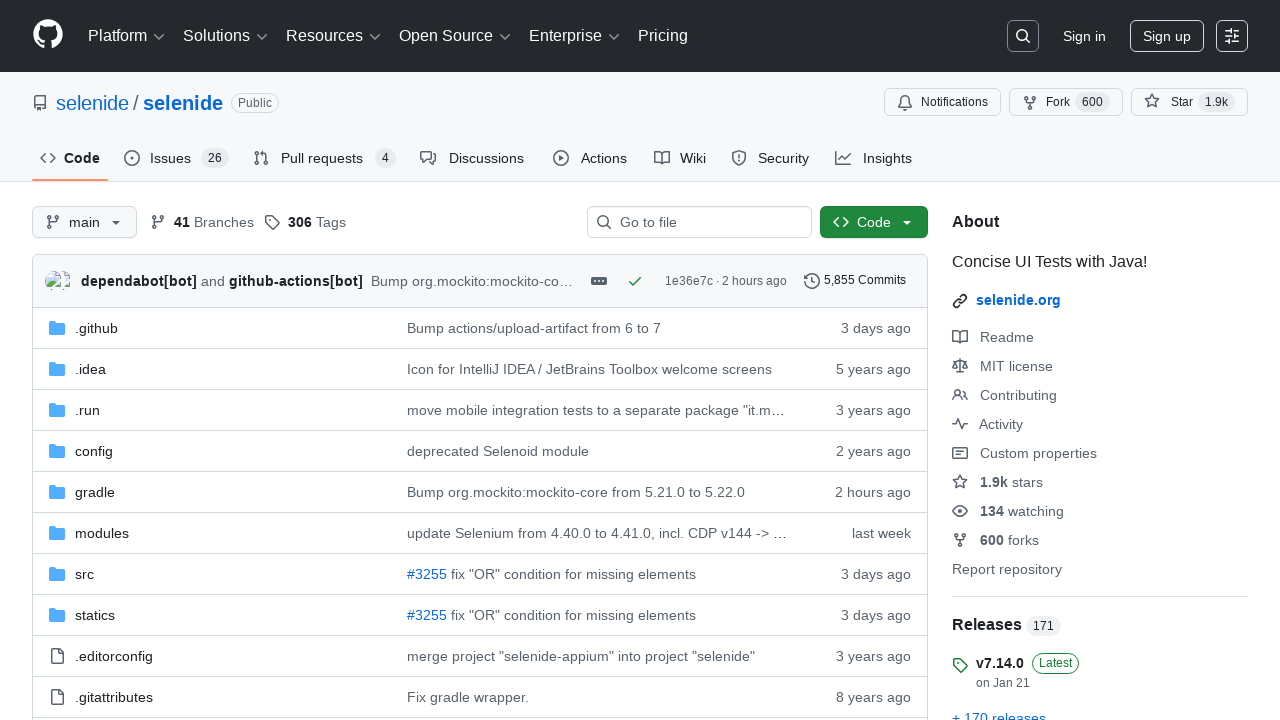

Sidebar loaded
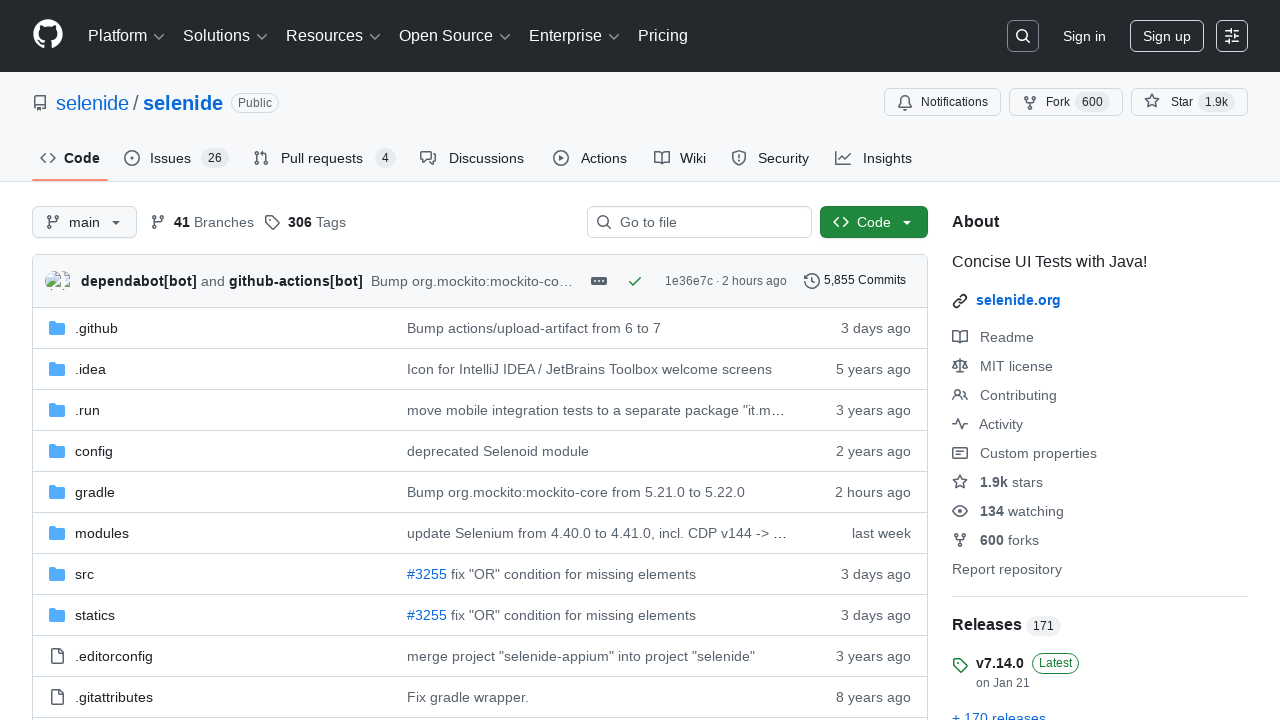

Located Contributors section in sidebar
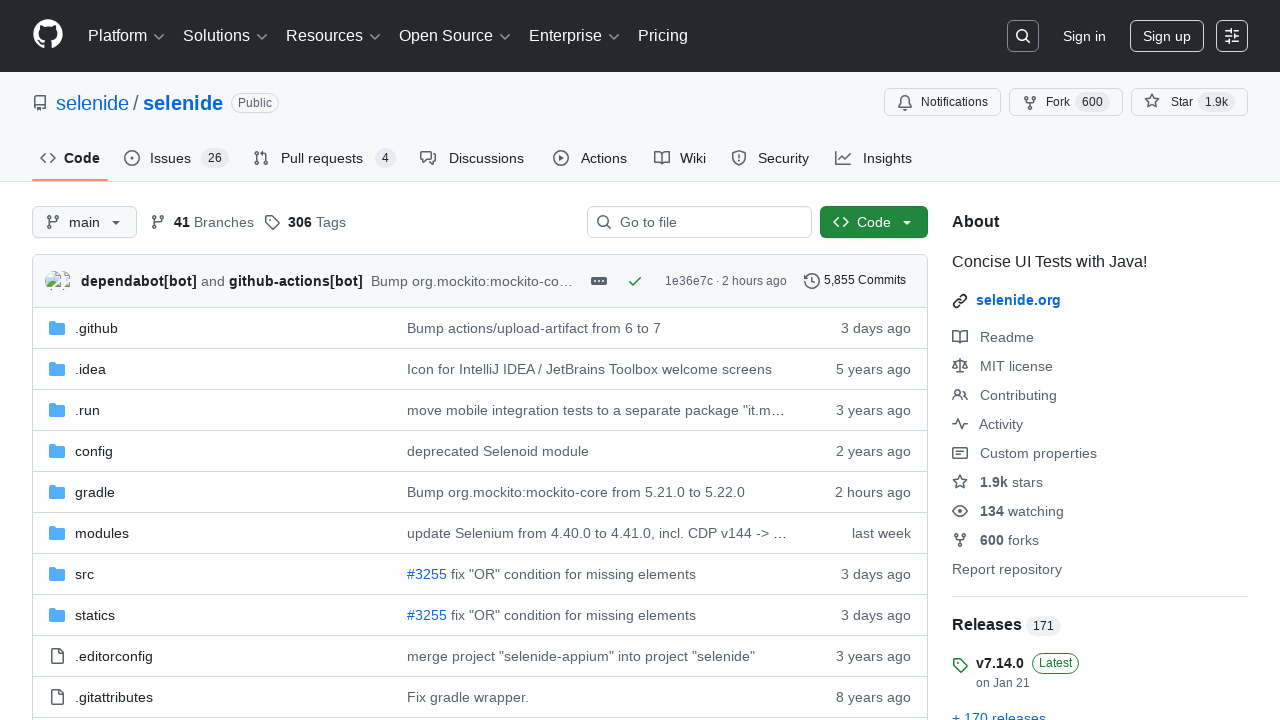

Located first contributor element
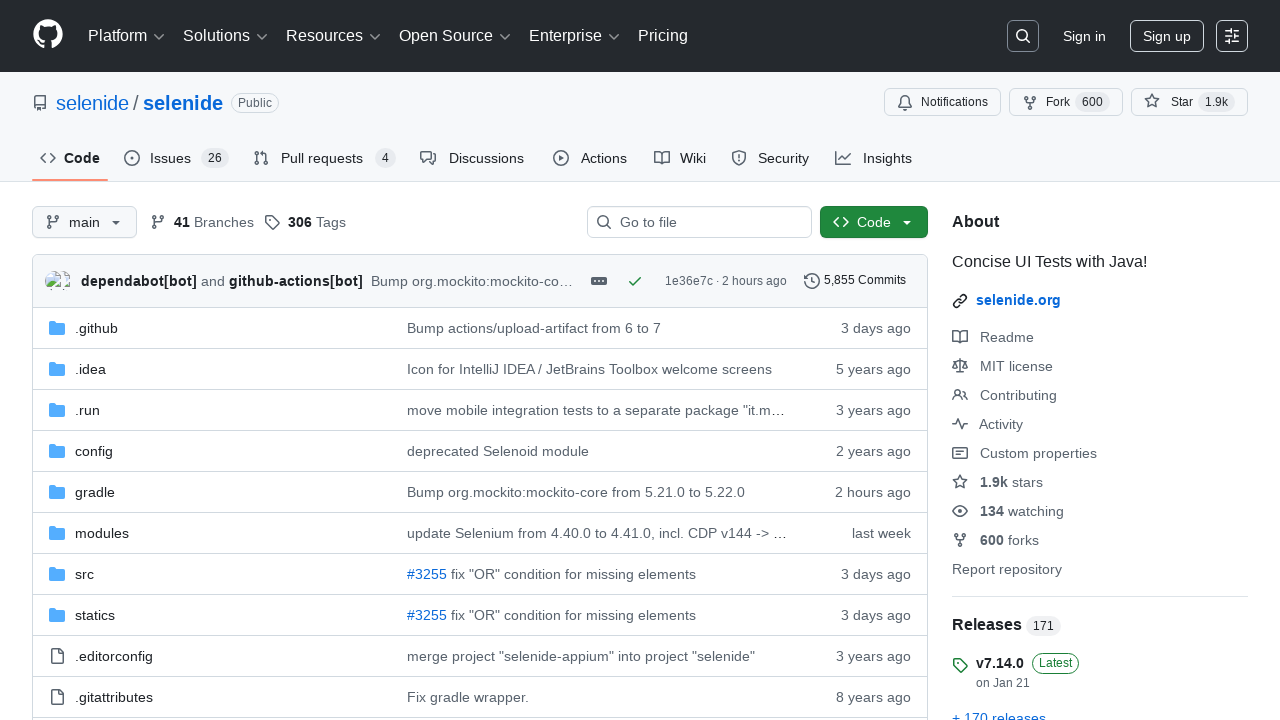

Scrolled first contributor into view
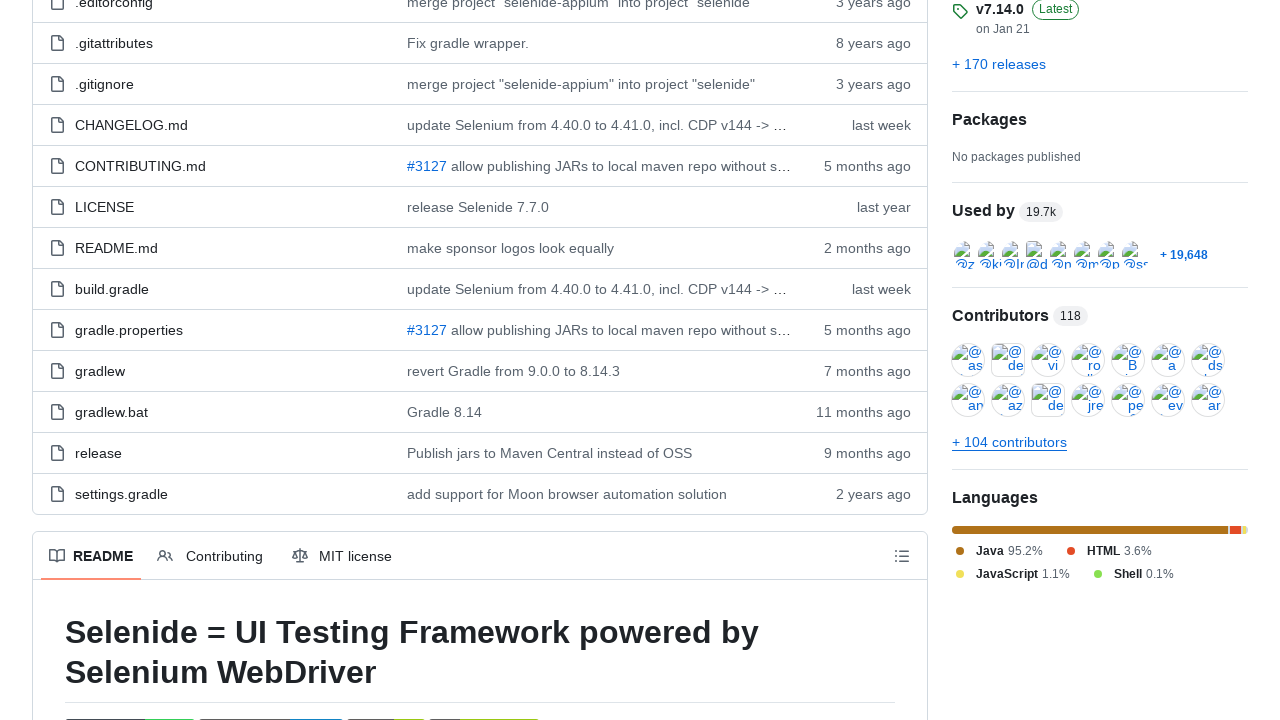

Hovered over first contributor to trigger popover at (968, 360) on div.Layout-sidebar >> text=Contributors >> xpath=ancestor::*[contains(@class, 'B
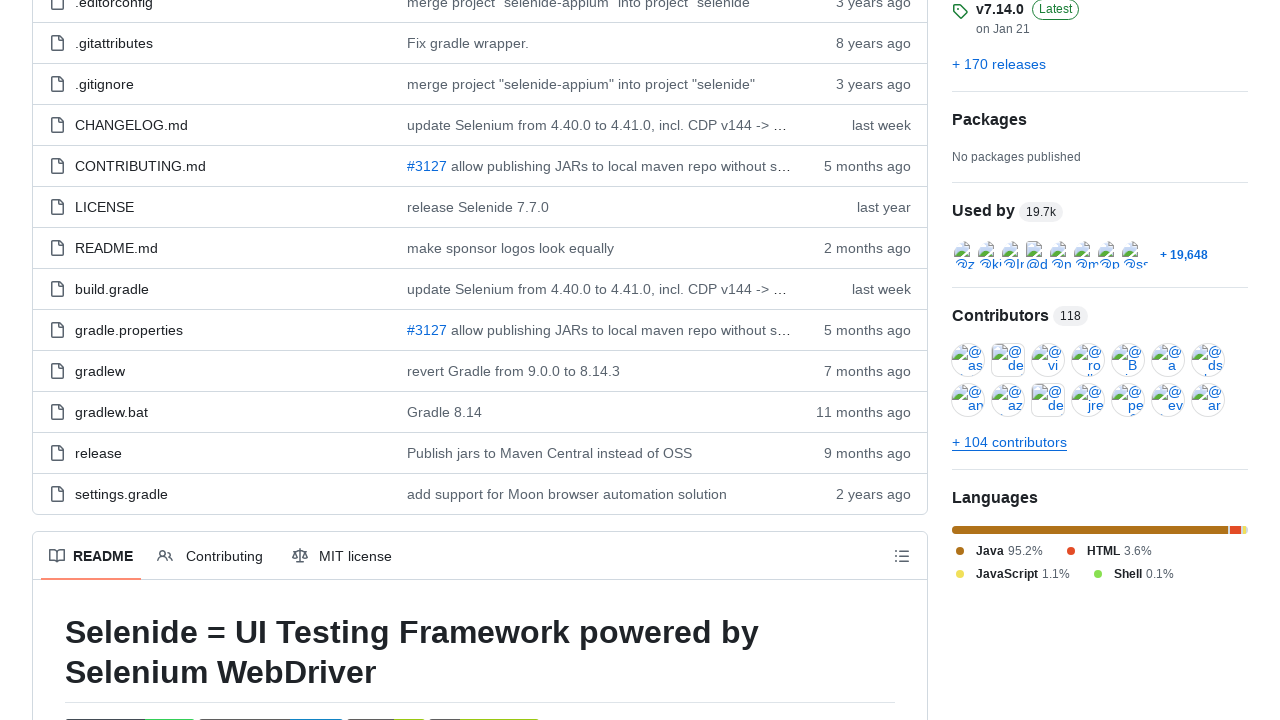

Popover message appeared
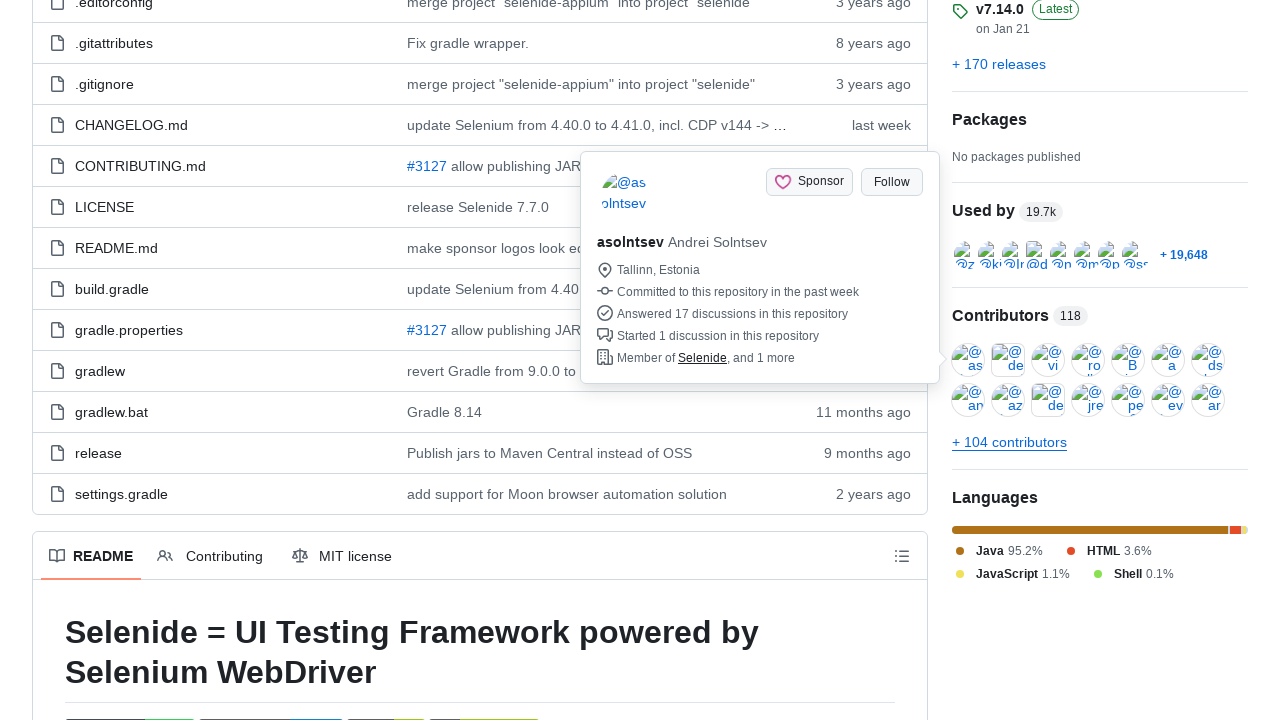

Verified popover displays 'Andrei Solntsev' as the first contributor
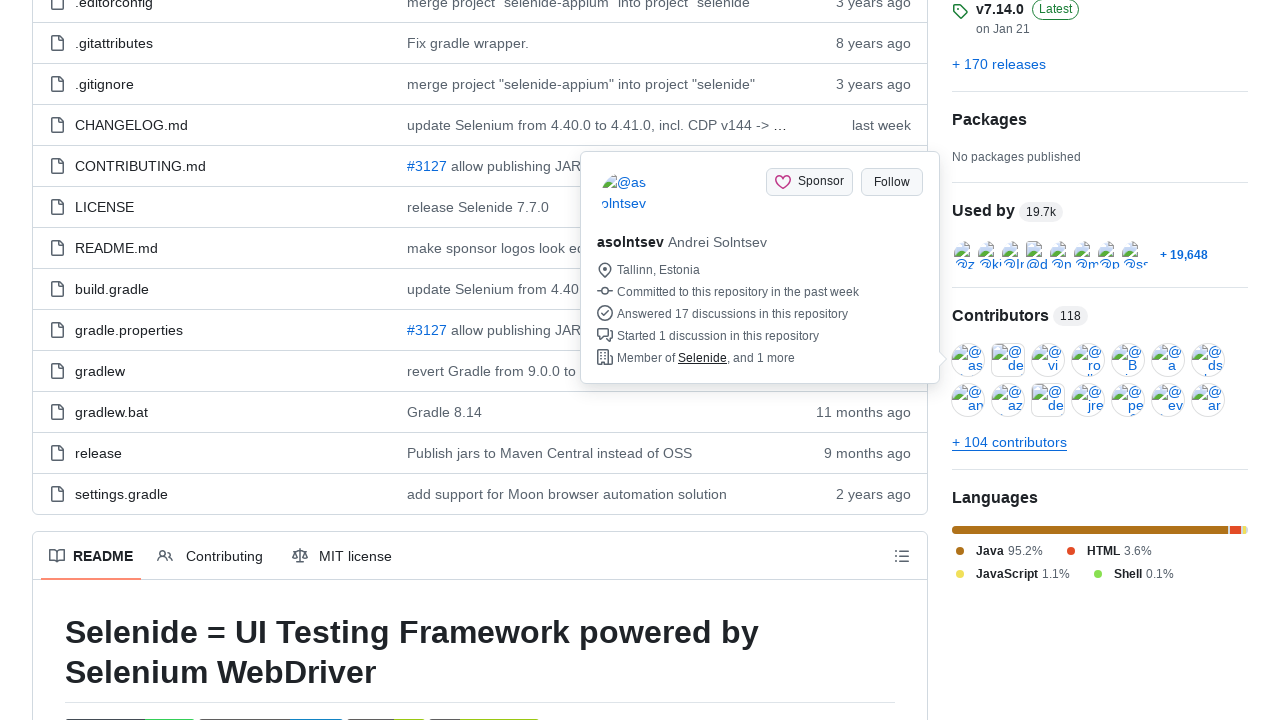

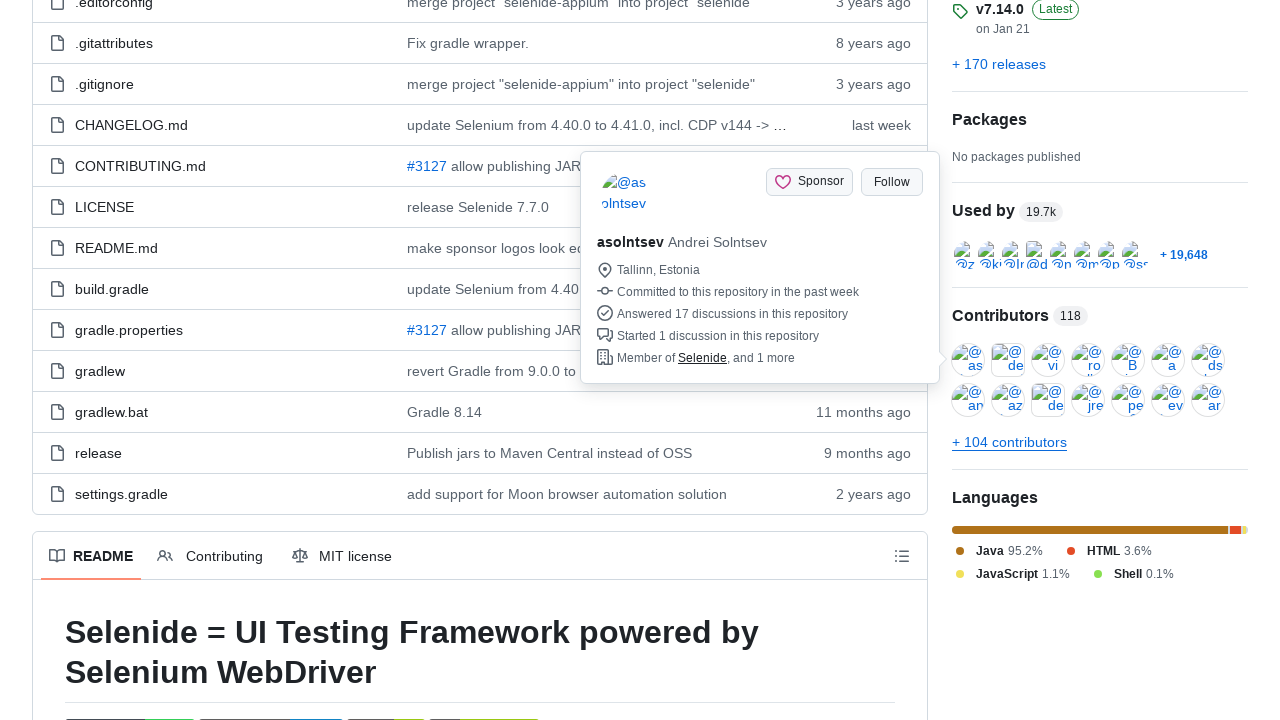